Demonstrates drag and drop action by dragging an element to specific offset coordinates

Starting URL: https://crossbrowsertesting.github.io/drag-and-drop

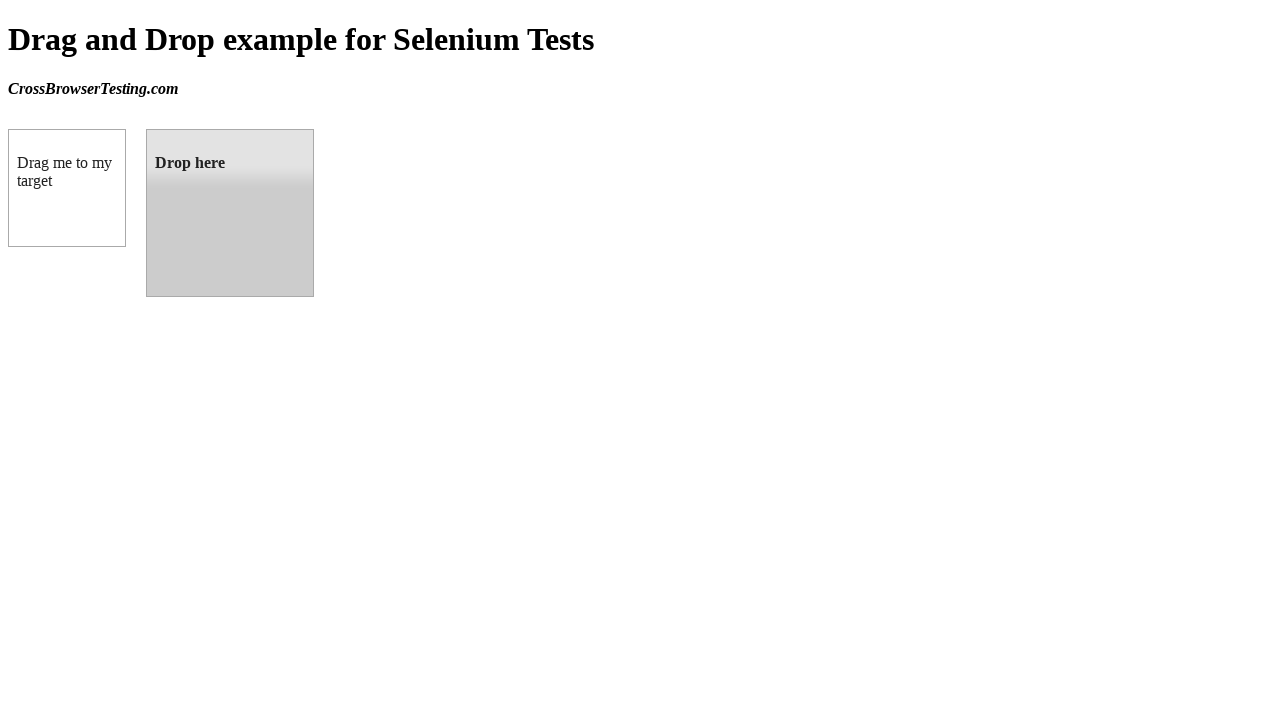

Located draggable element (box A)
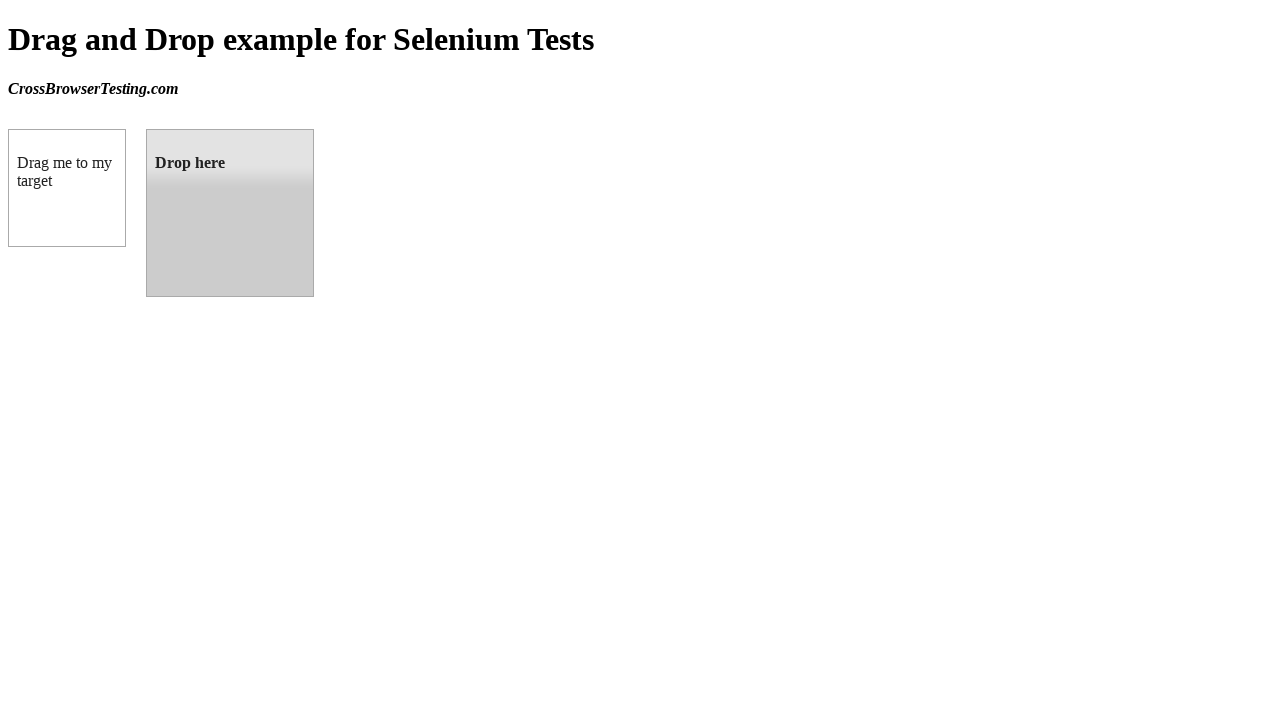

Located droppable target element (box B)
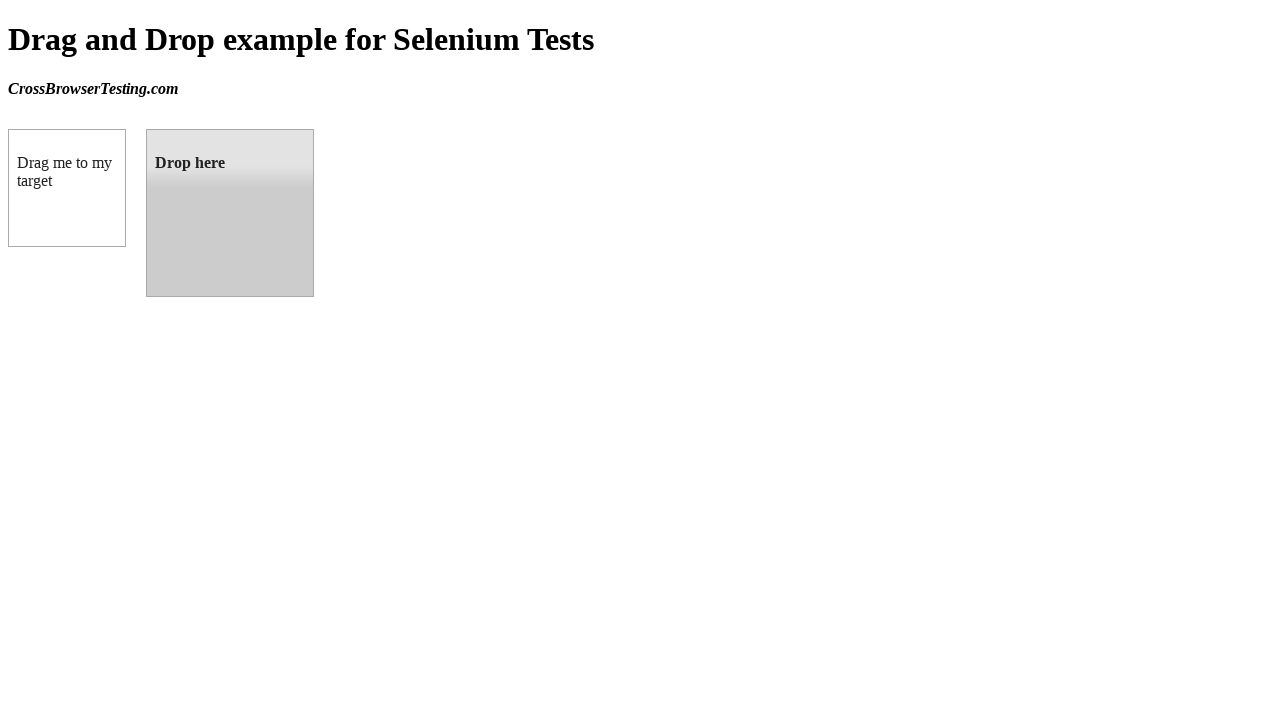

Retrieved bounding box coordinates of target element
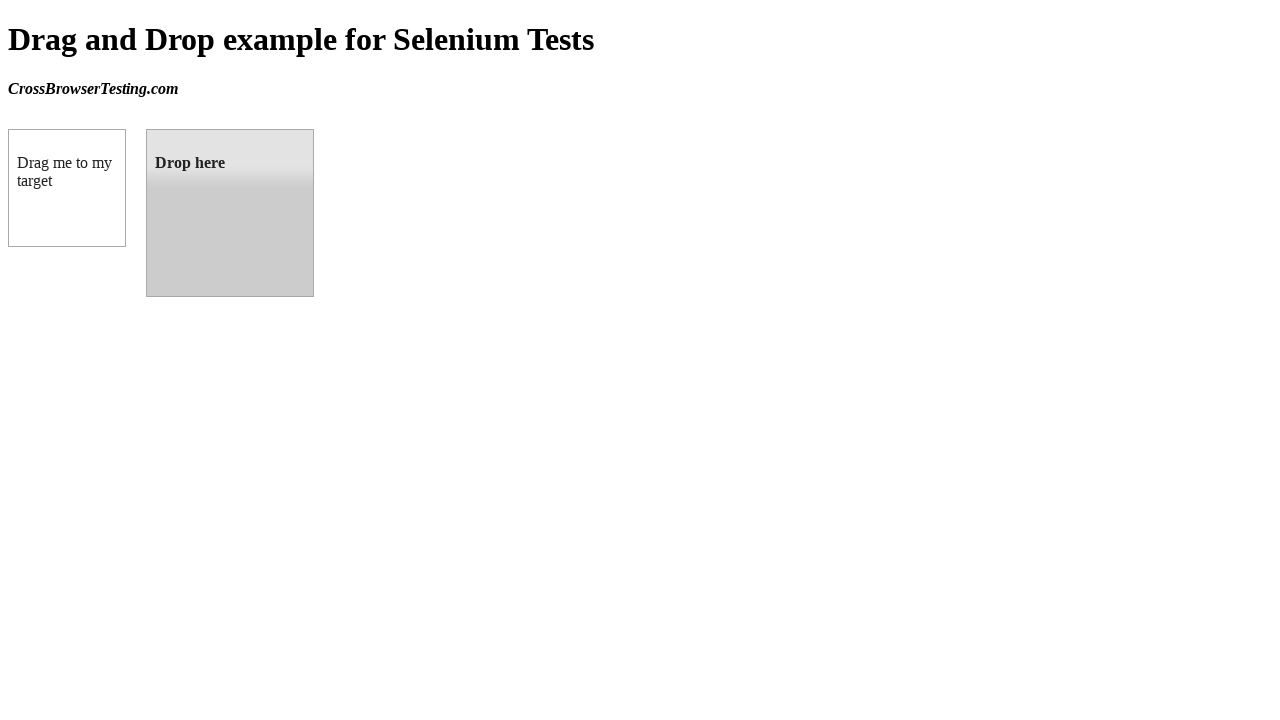

Dragged element from box A to box B at (230, 213)
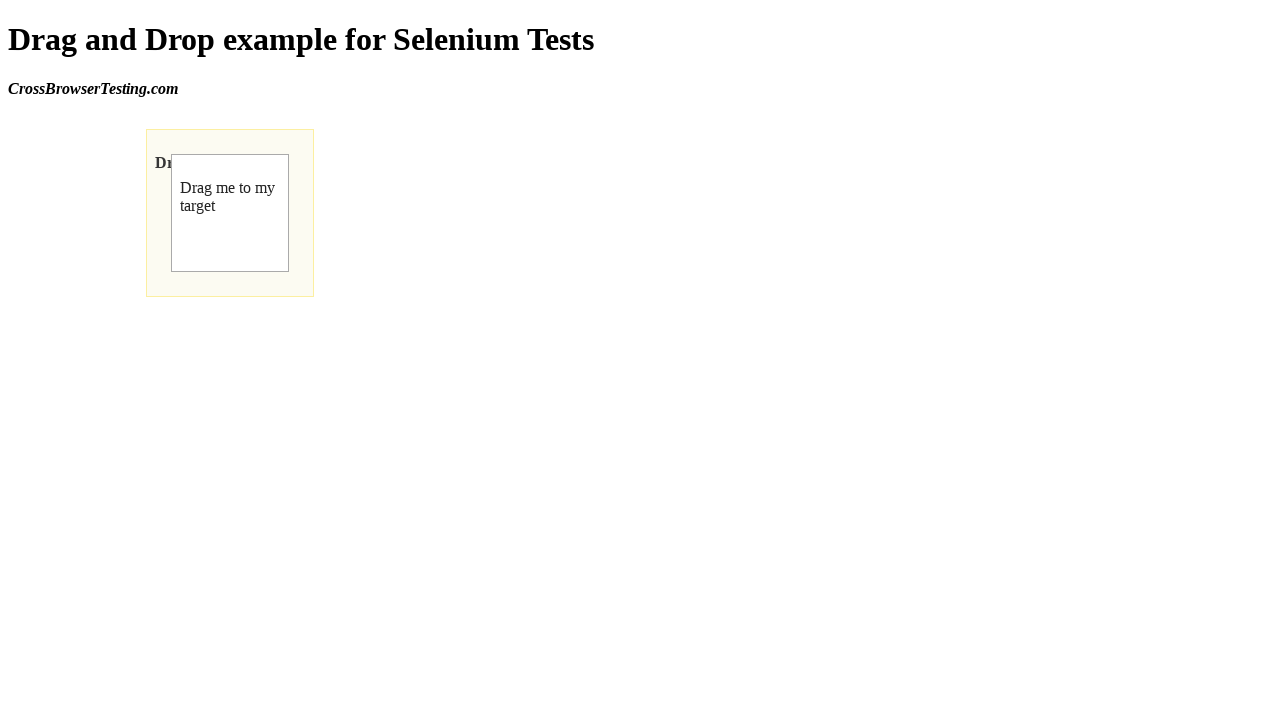

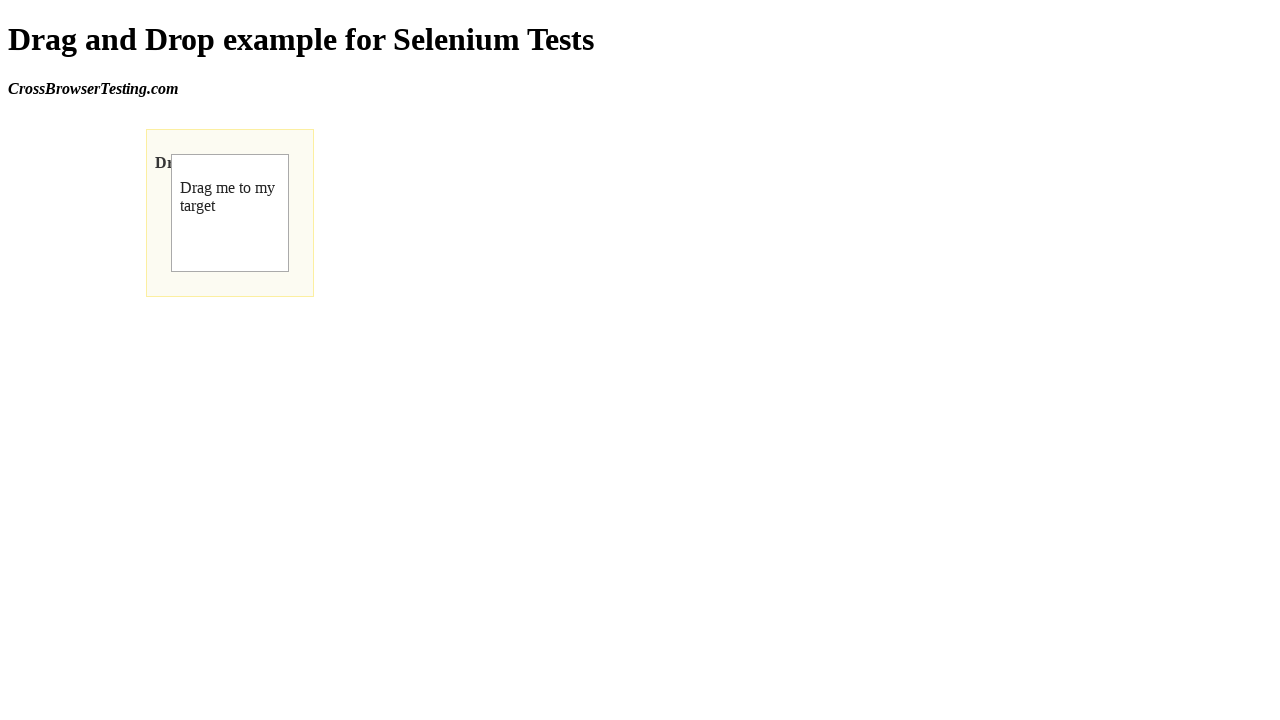